Tests vertical resizing of the jQuery UI resizable widget by dragging the south (bottom) resize handle downward by 50 pixels.

Starting URL: https://jqueryui.com/resizable/

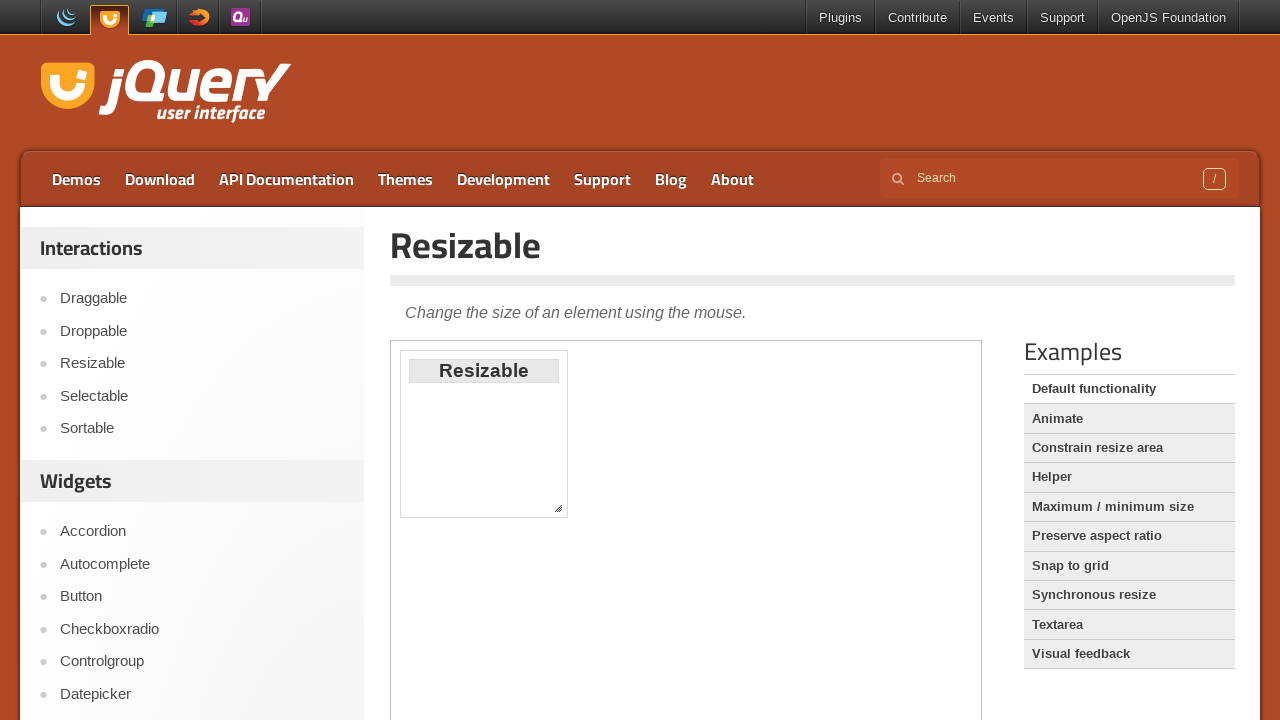

Located demo iframe for resizable widget
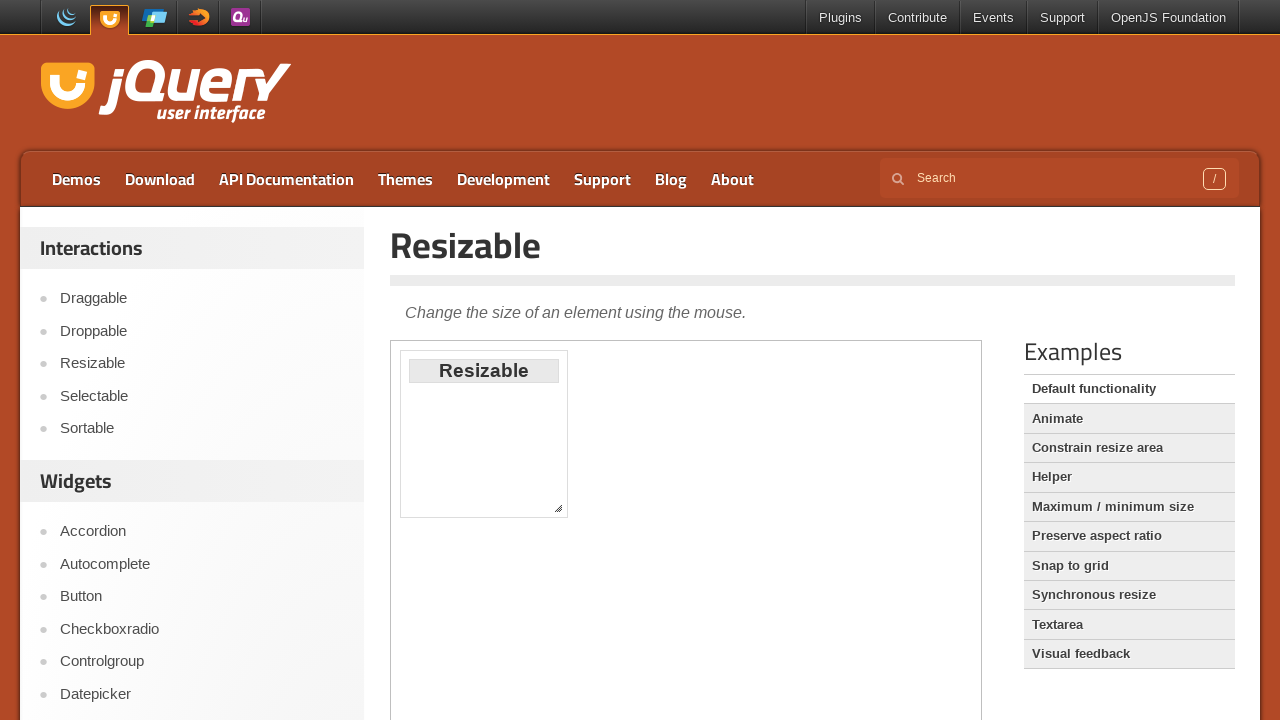

Located south resize handle
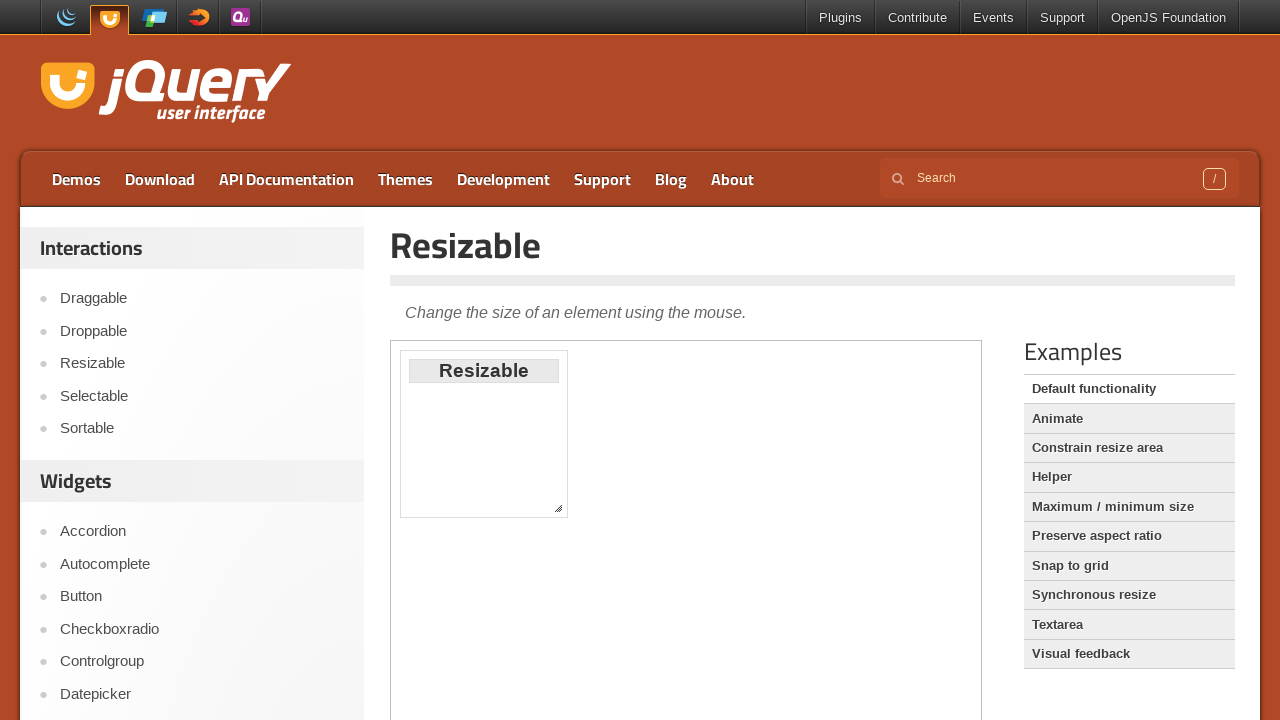

Retrieved bounding box of south resize handle
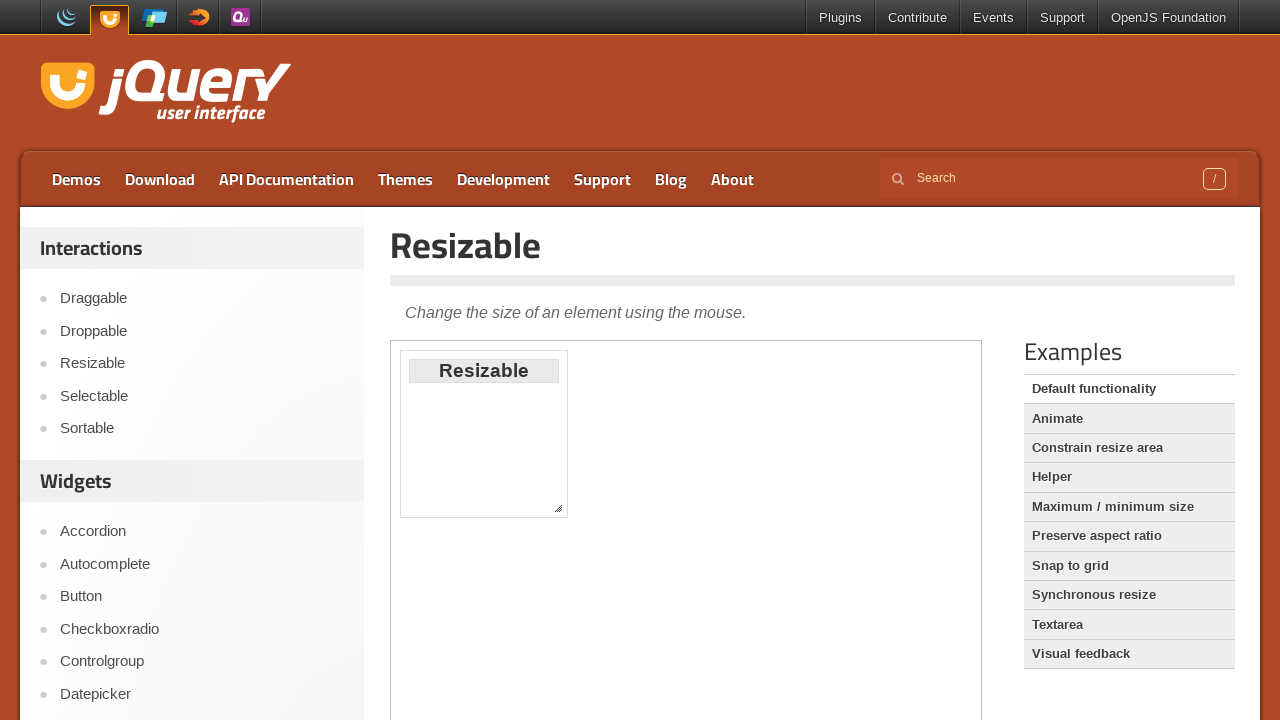

Moved mouse to center of south resize handle at (484, 518)
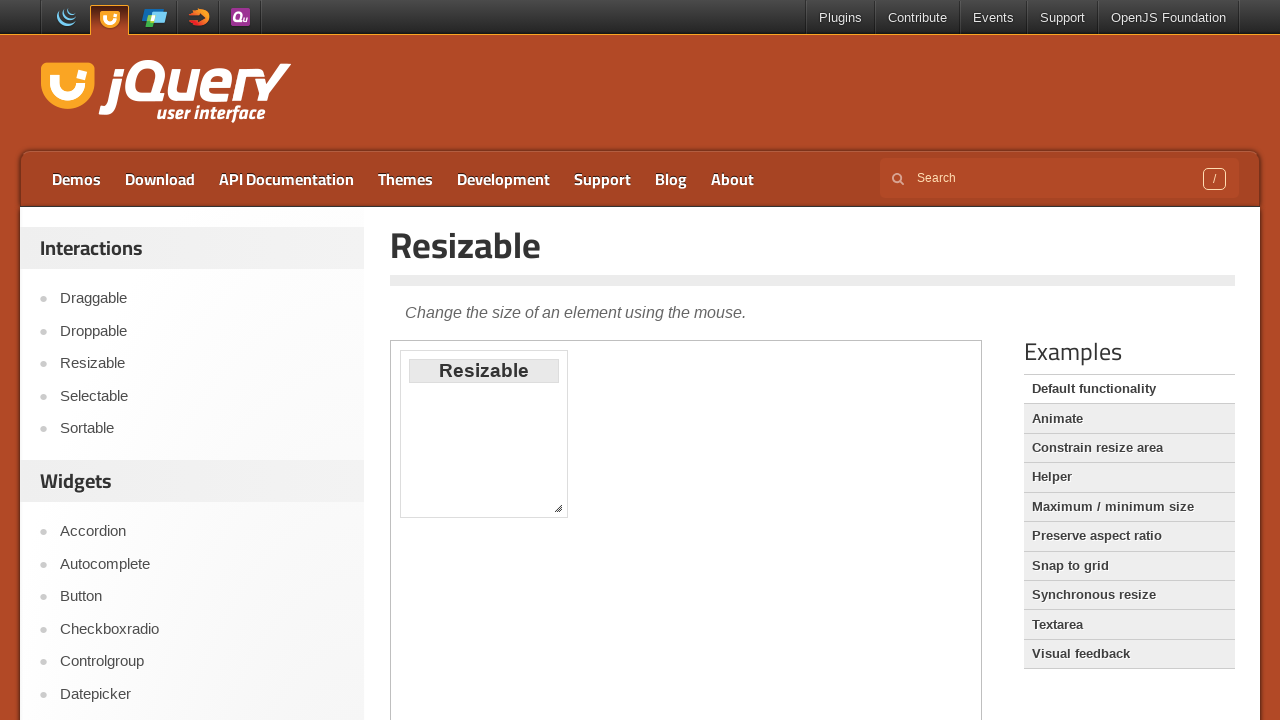

Pressed mouse button down on resize handle at (484, 518)
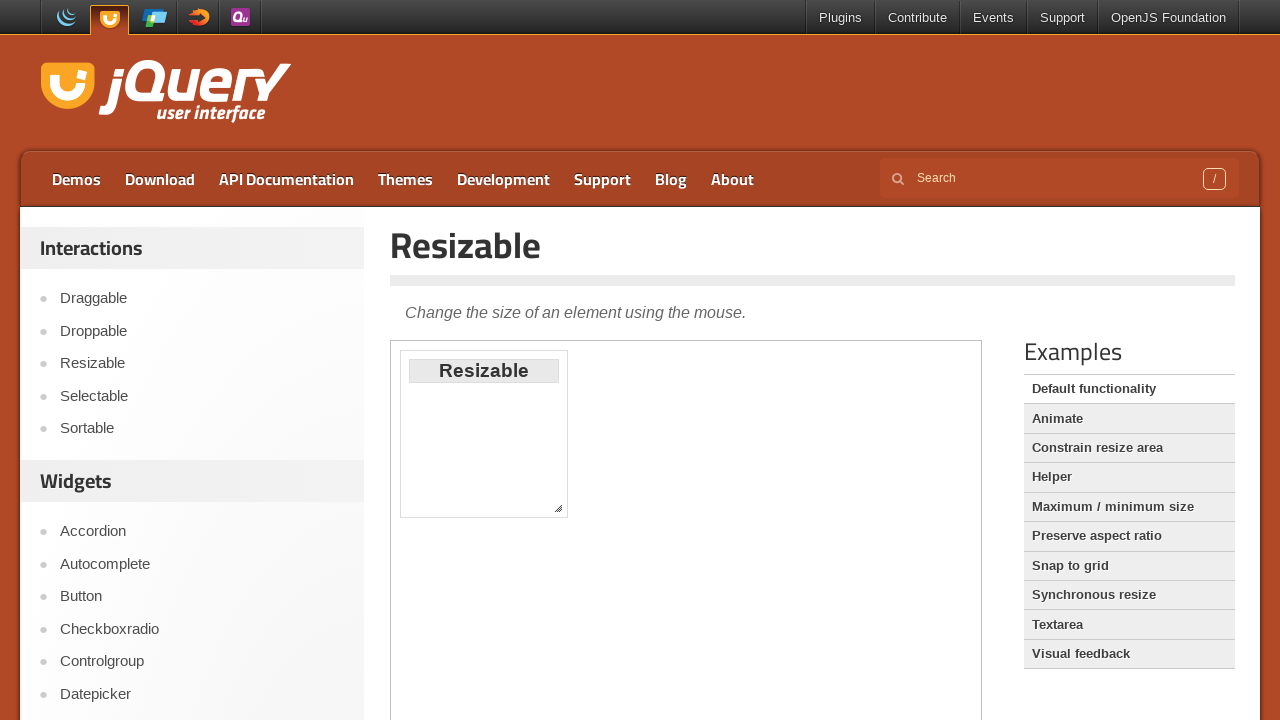

Dragged south resize handle downward by 50 pixels at (484, 568)
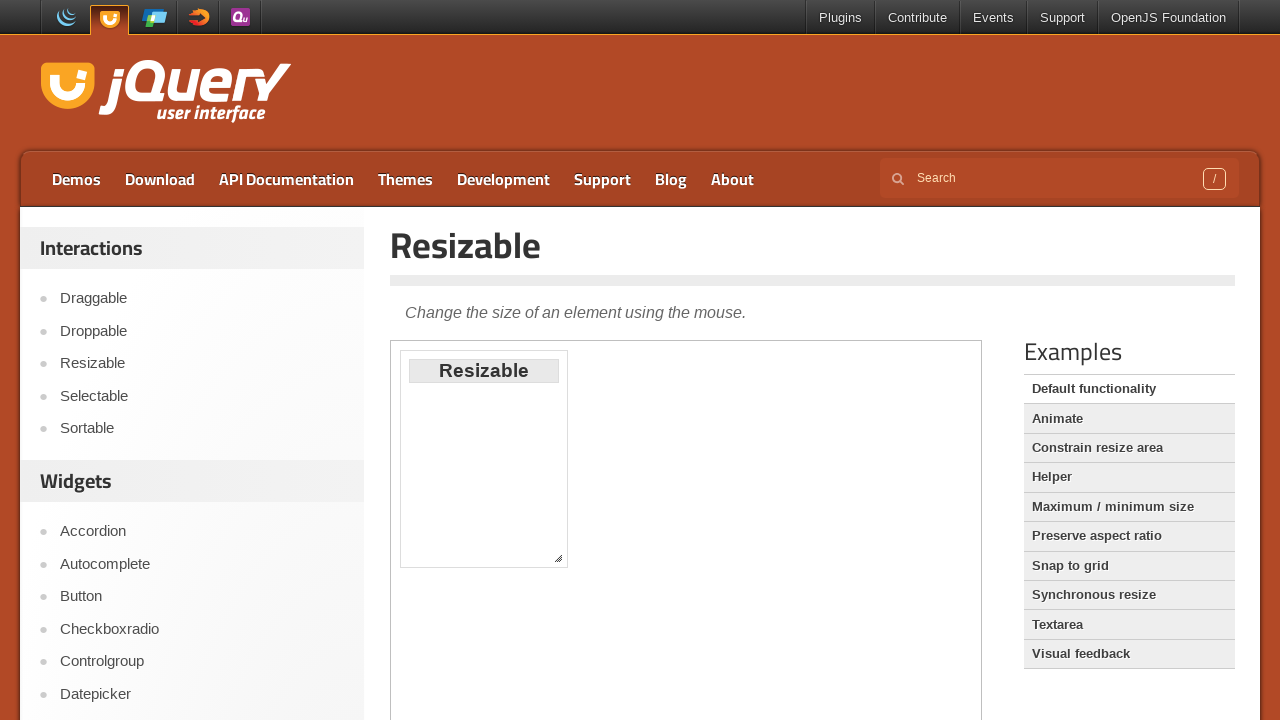

Released mouse button to complete vertical resize at (484, 568)
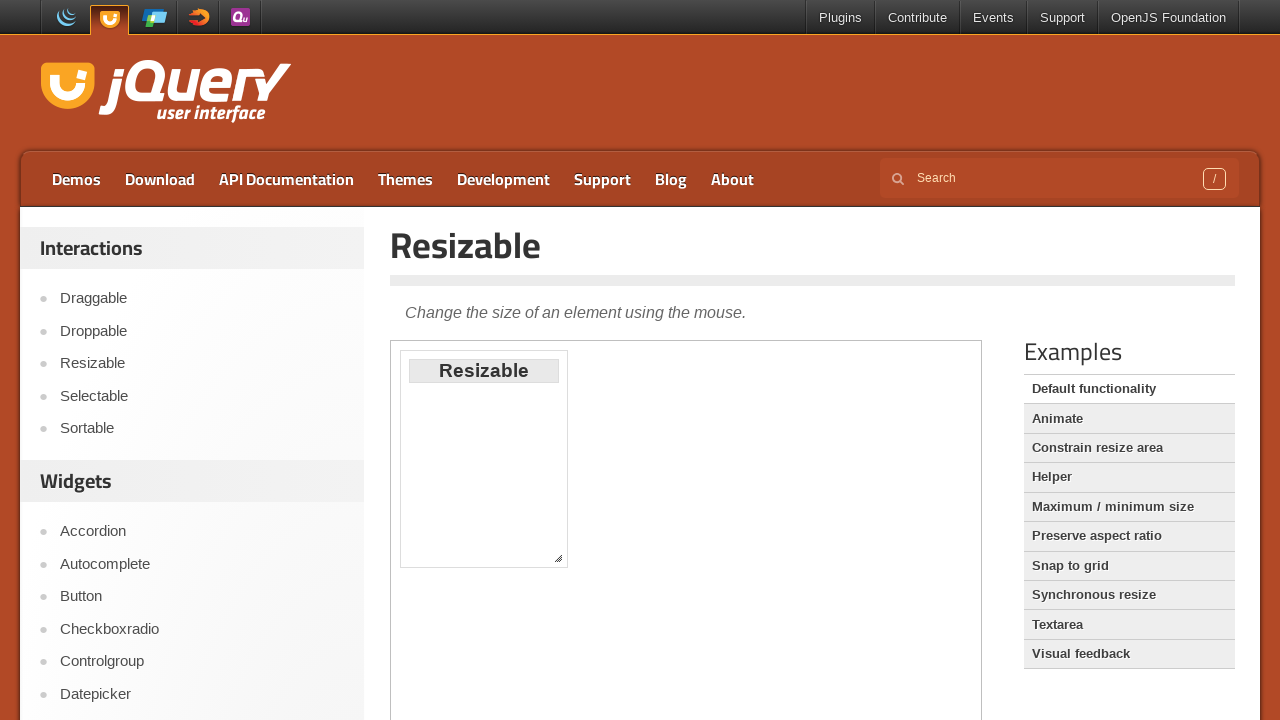

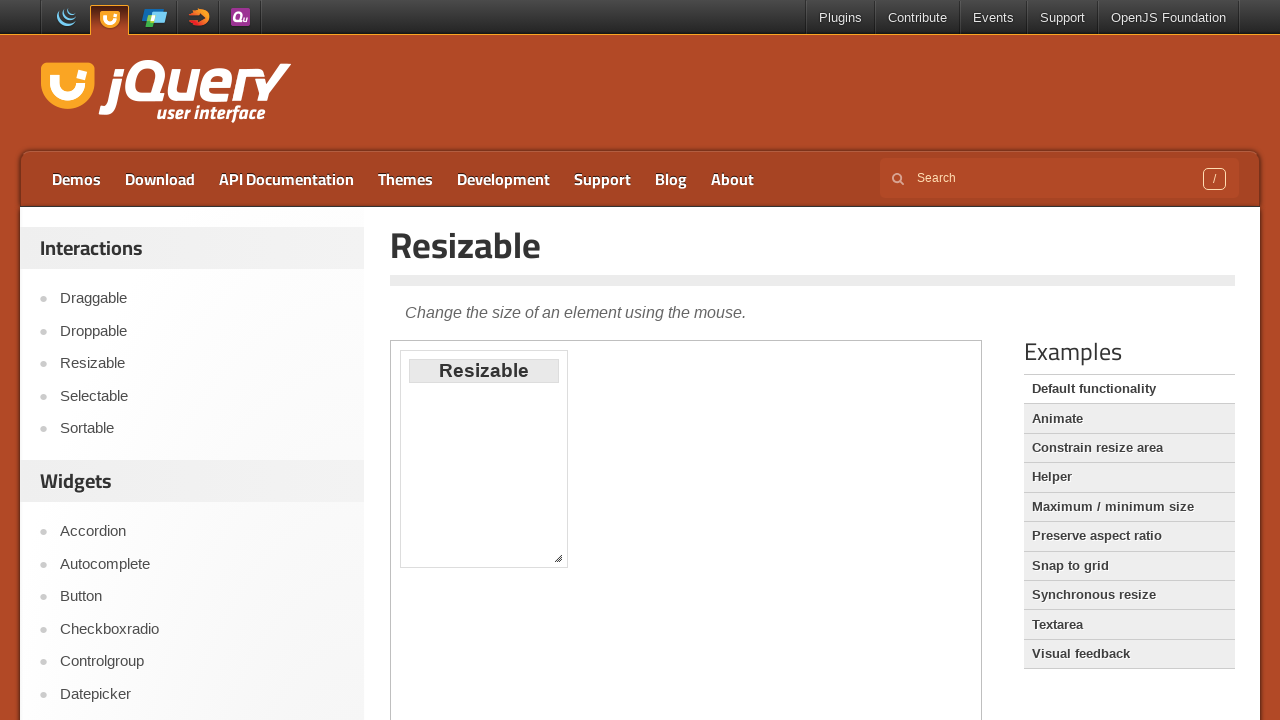